Solves a math problem by extracting a number from the page, calculating its result using a logarithmic formula, and submitting the answer along with checkbox selections

Starting URL: http://suninjuly.github.io/math.html

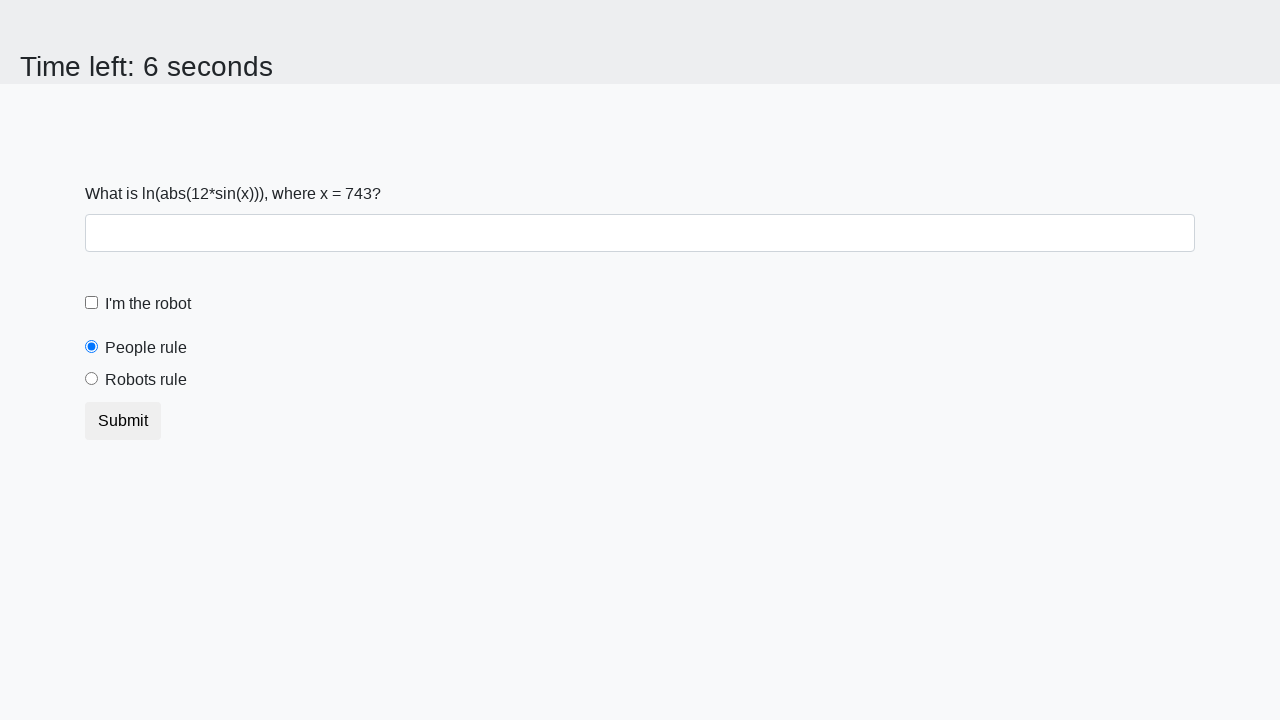

Extracted number from span#input_value
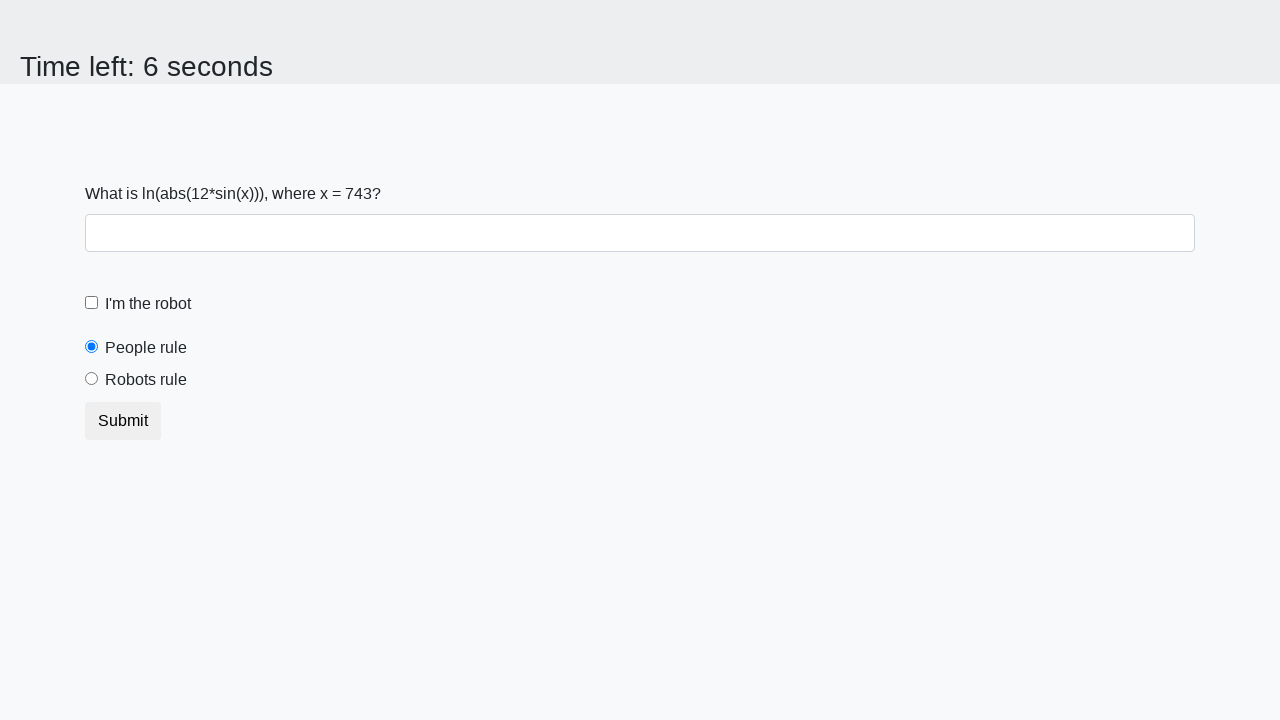

Calculated logarithmic result for number 743
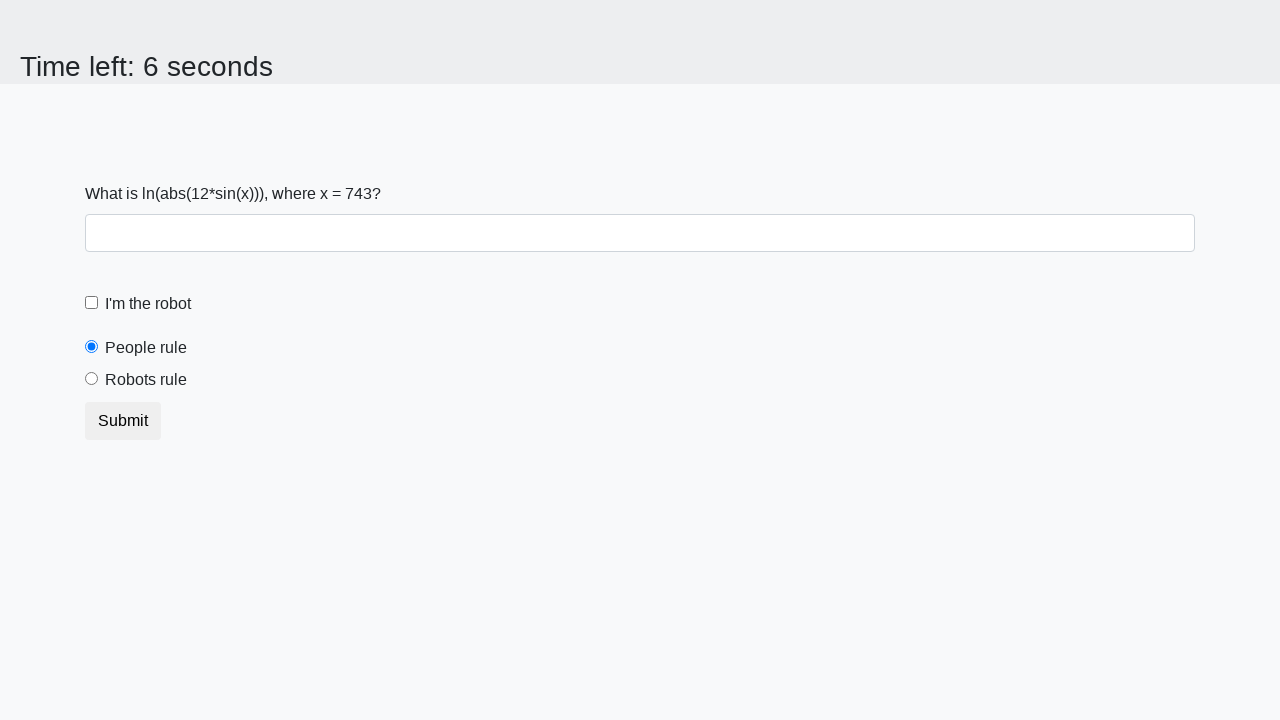

Filled answer field with calculated value 2.484817703684557 on xpath=//input[@class="form-control"]
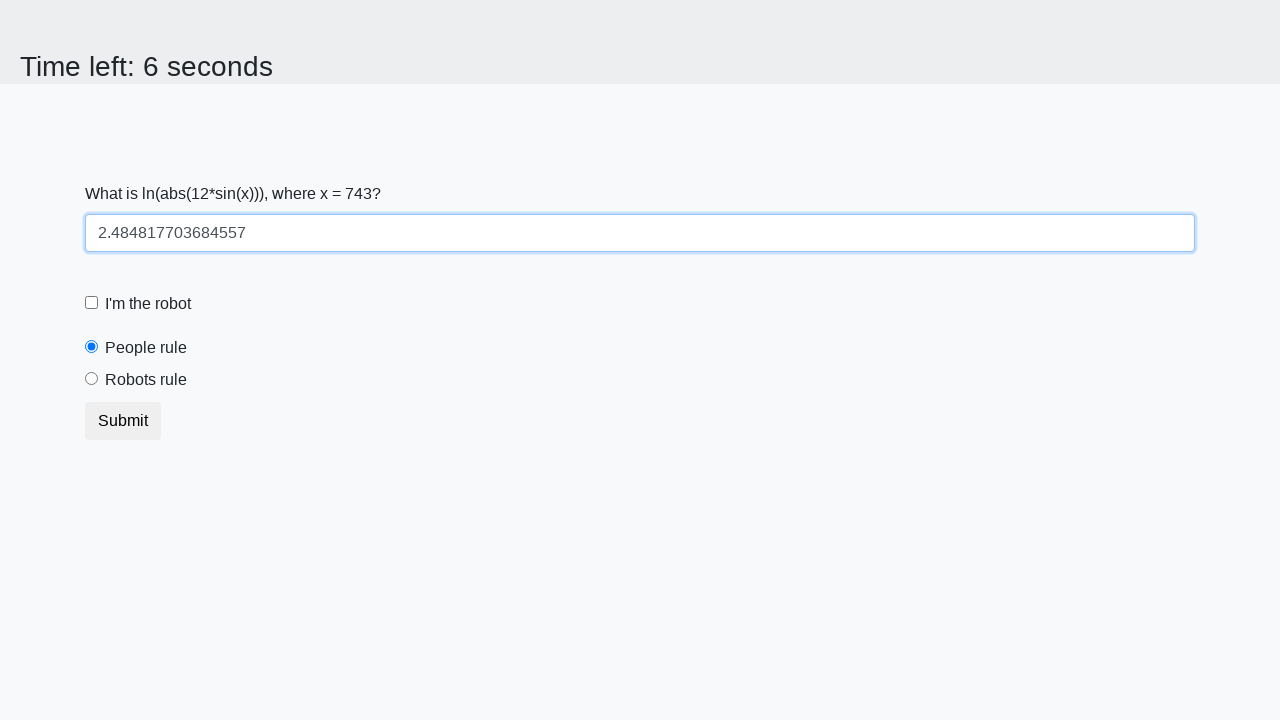

Clicked robotsRule radio button at (92, 379) on xpath=//input[@id="robotsRule"]
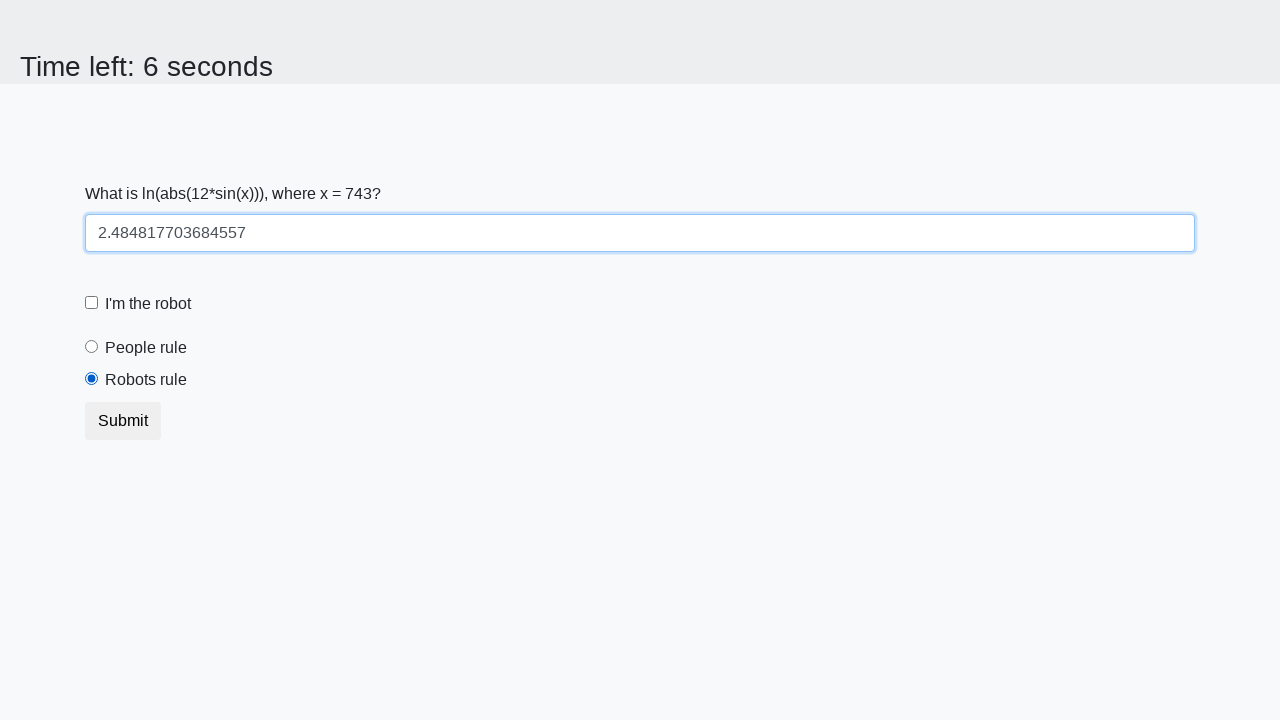

Clicked robotCheckbox label at (148, 304) on xpath=//label[@for="robotCheckbox"]
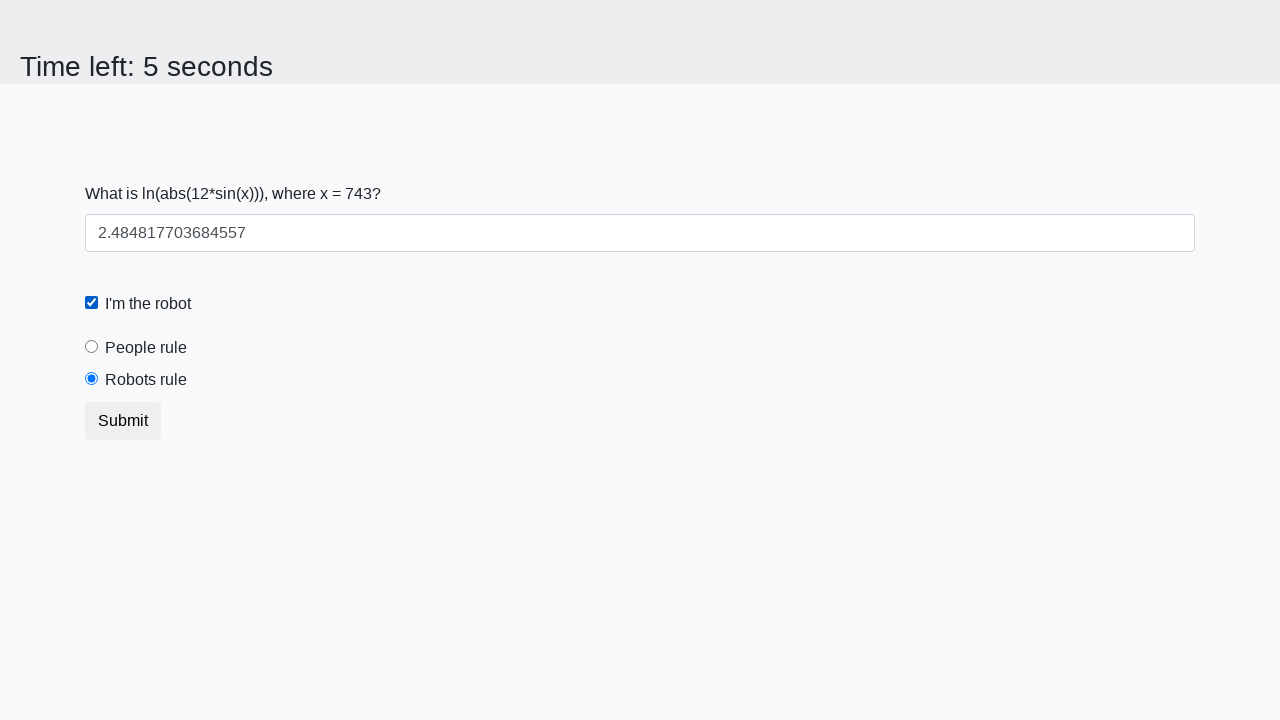

Clicked submit button at (123, 421) on xpath=//button[@type="submit"]
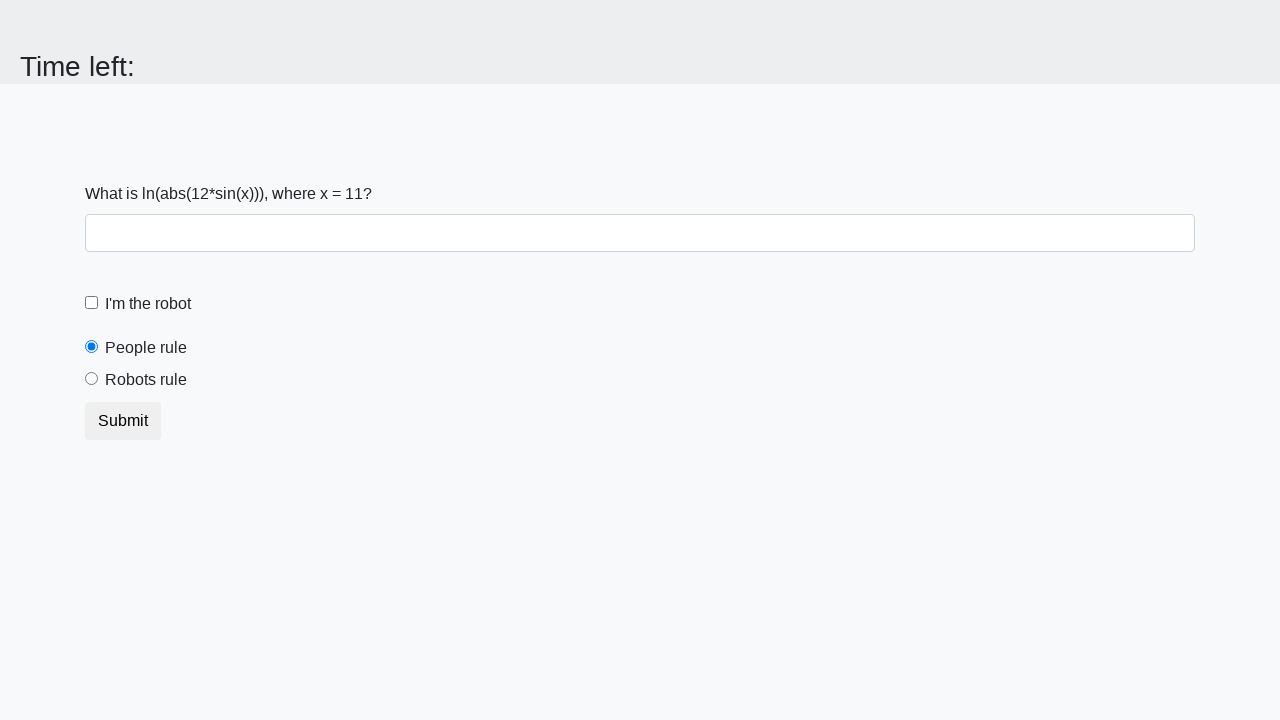

Waited 1000ms for result to appear
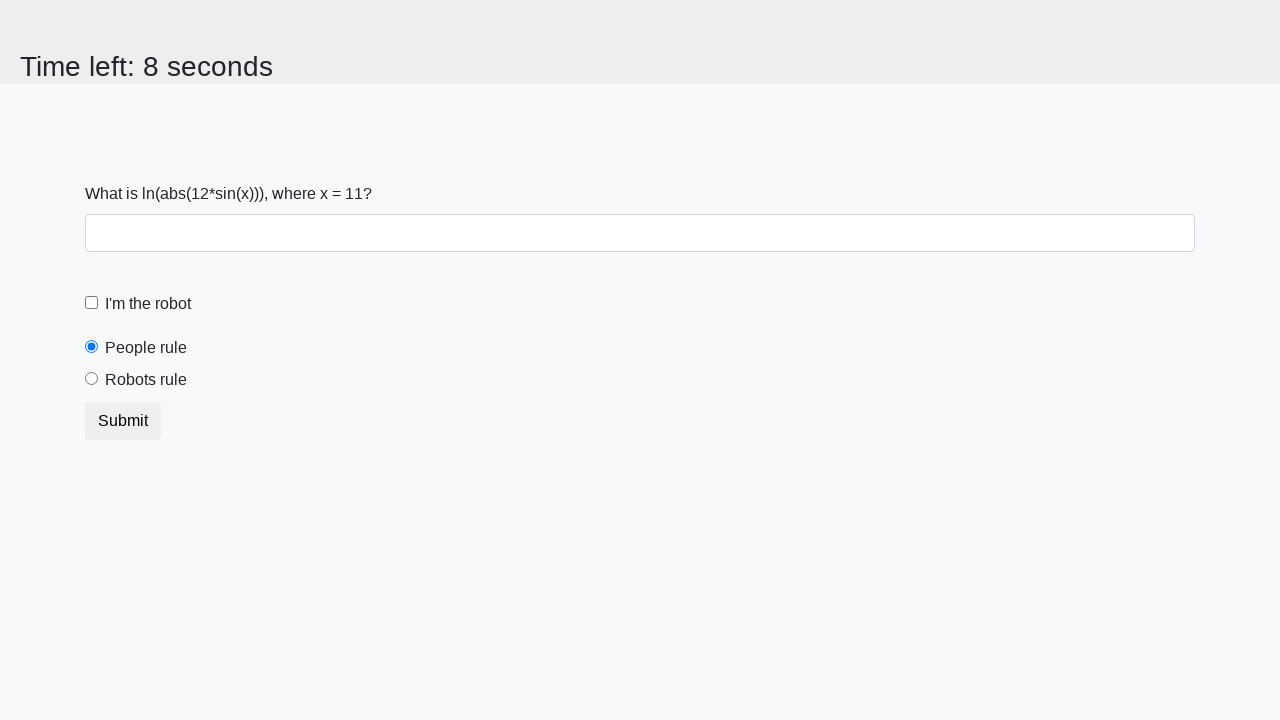

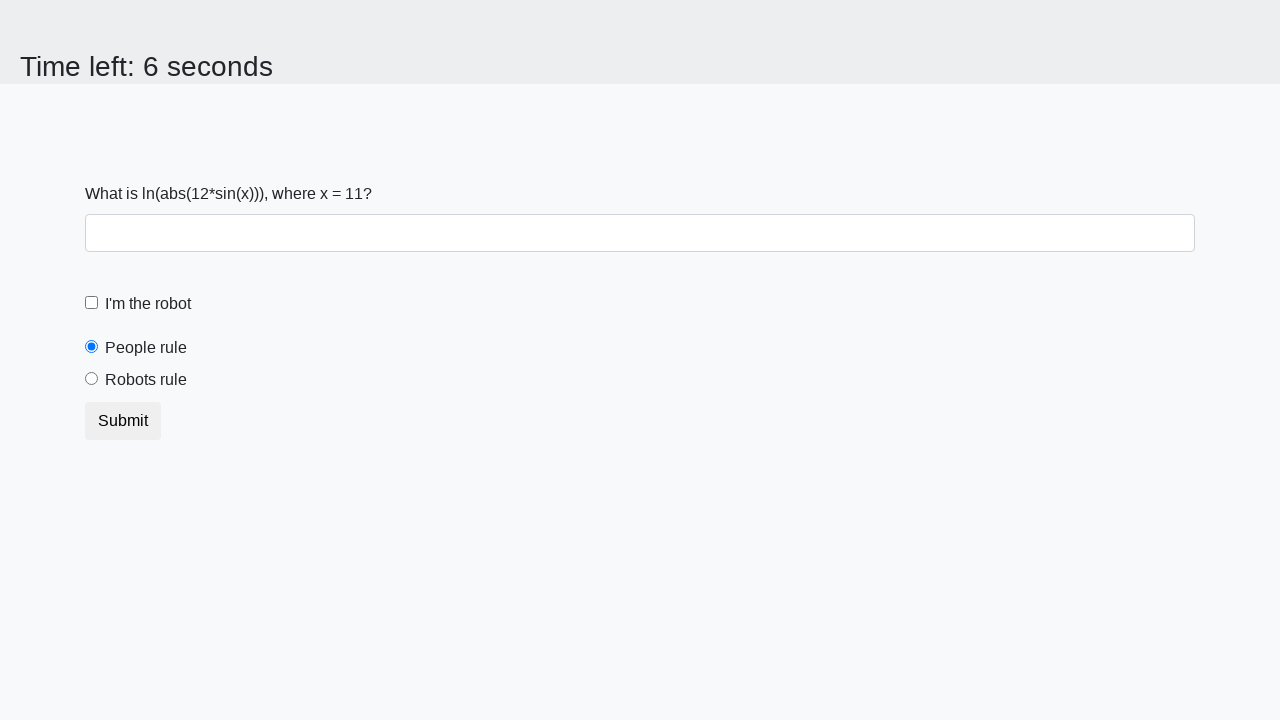